Tests the demo page by filling a text input field.

Starting URL: https://seleniumbase.io/demo_page

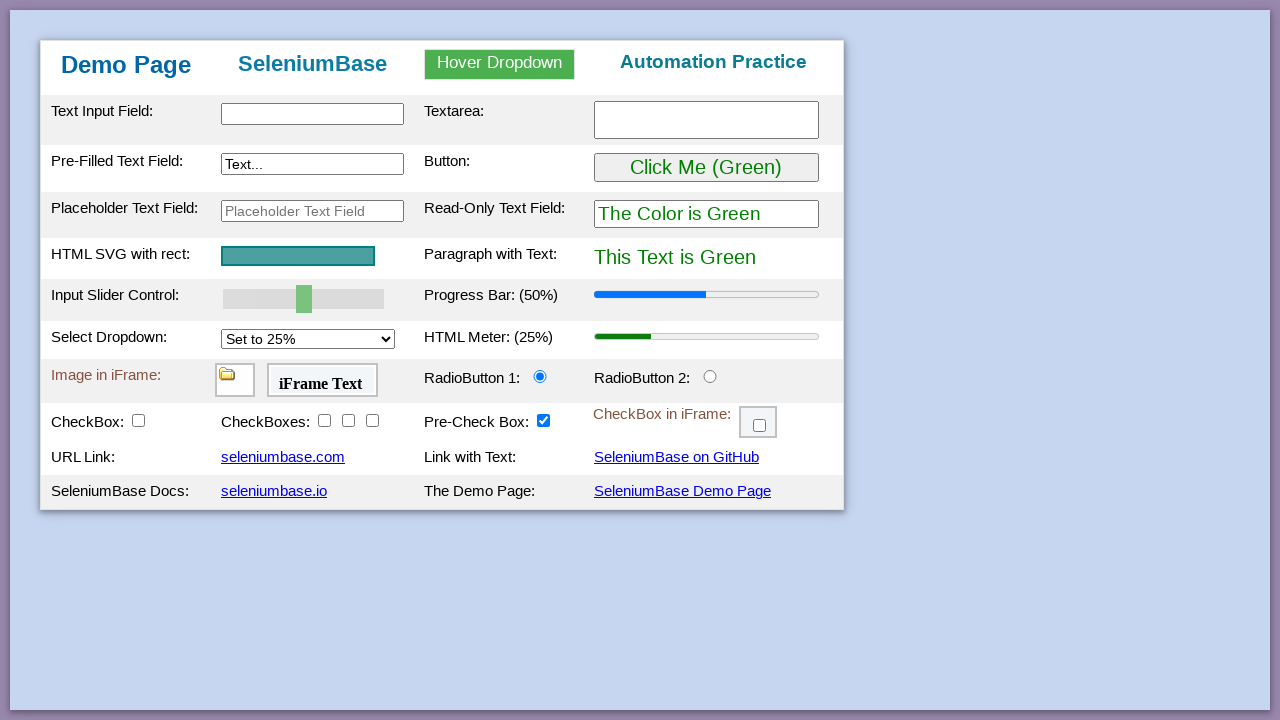

Filled text input field with 'This is Automated' on #myTextInput
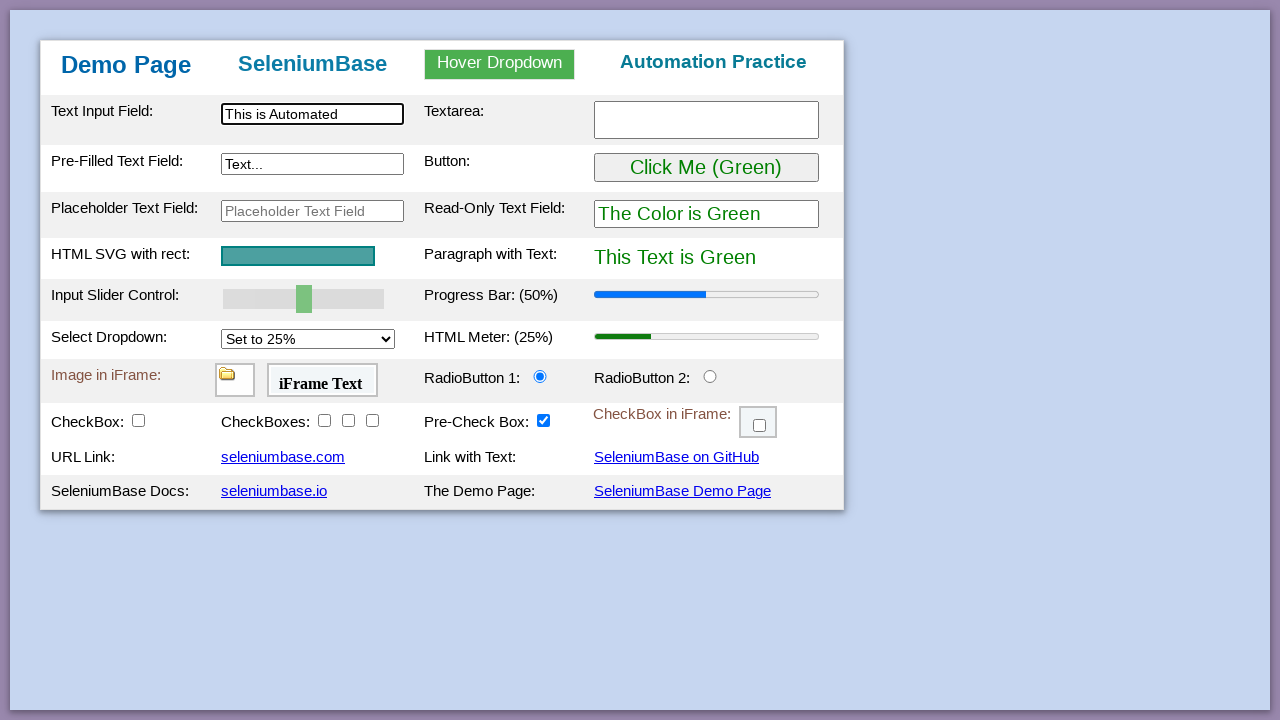

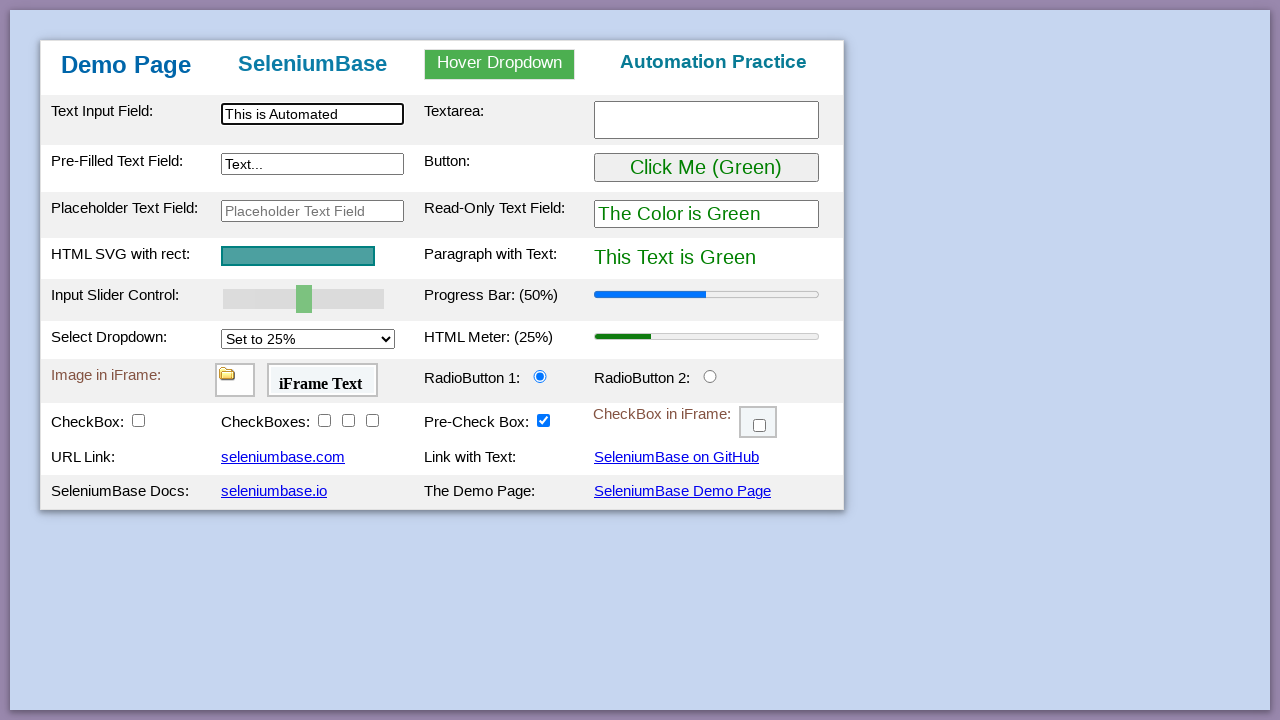